Tests the Python.org search functionality by entering "pycon" as a search query and submitting the form, then verifying results are returned

Starting URL: https://www.python.org

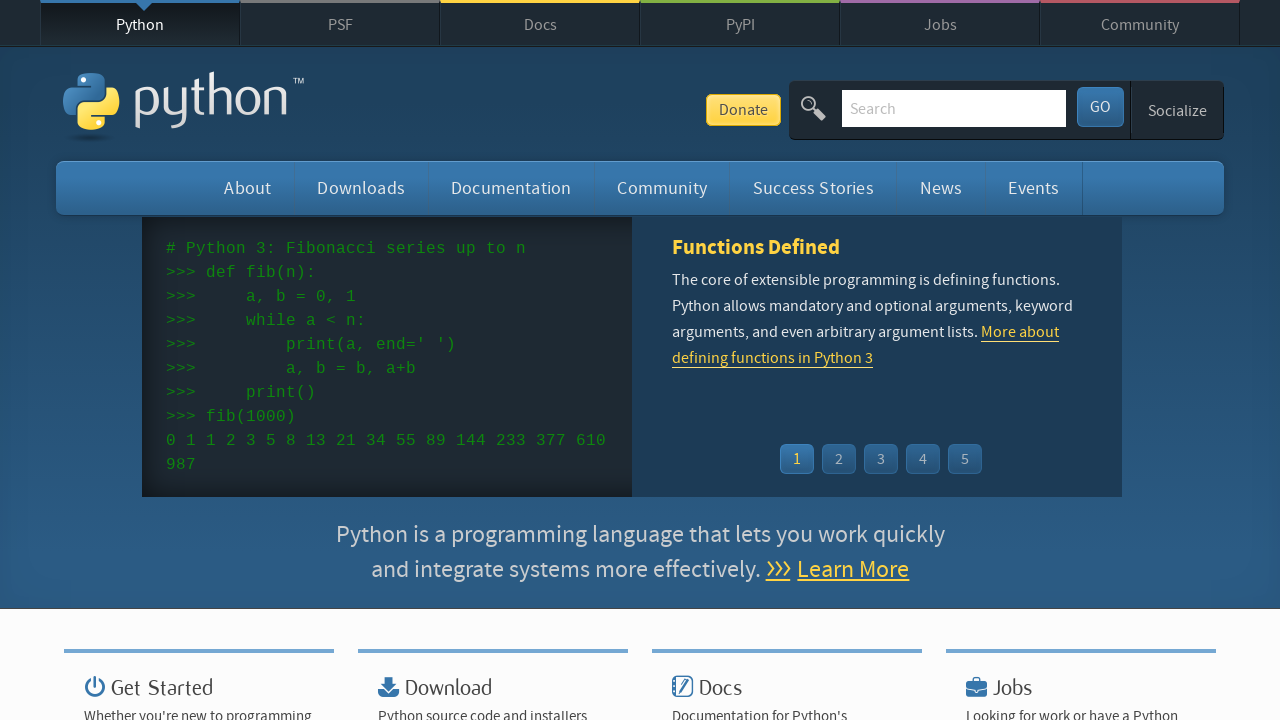

Verified 'Python' is in page title
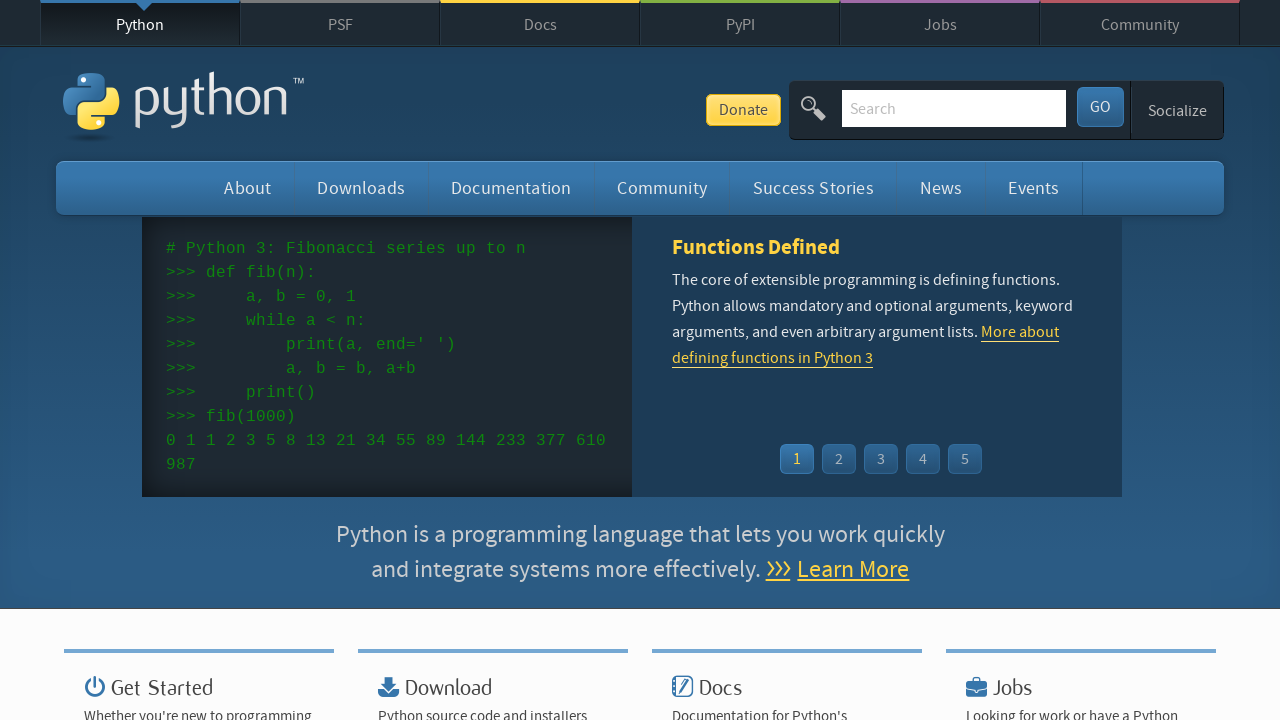

Filled search field with 'pycon' on input[name='q']
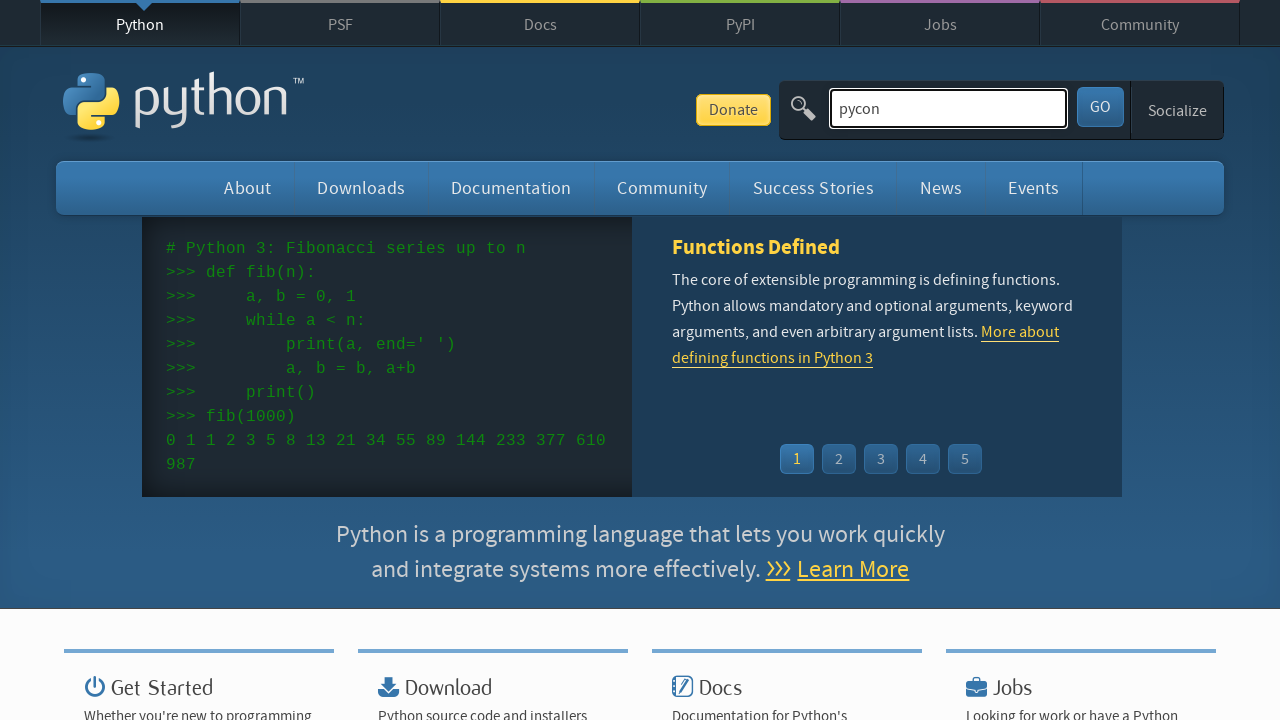

Pressed Enter to submit search query on input[name='q']
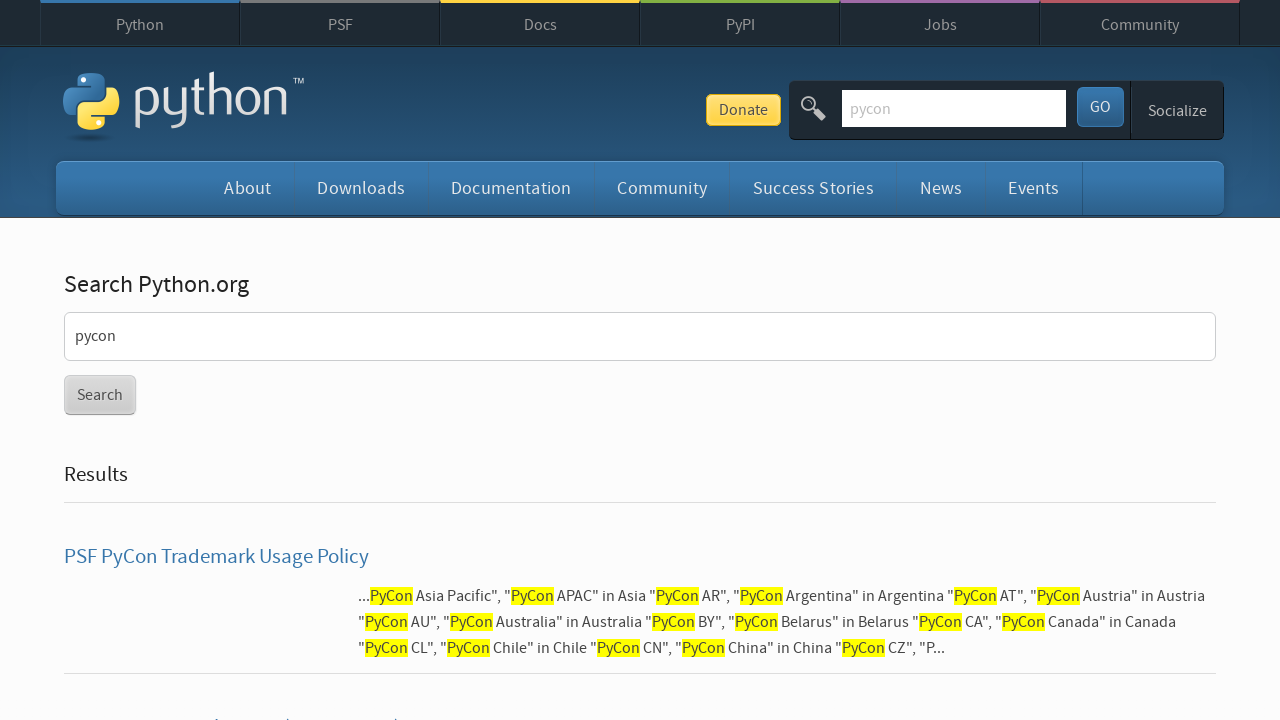

Waited for network to become idle after search submission
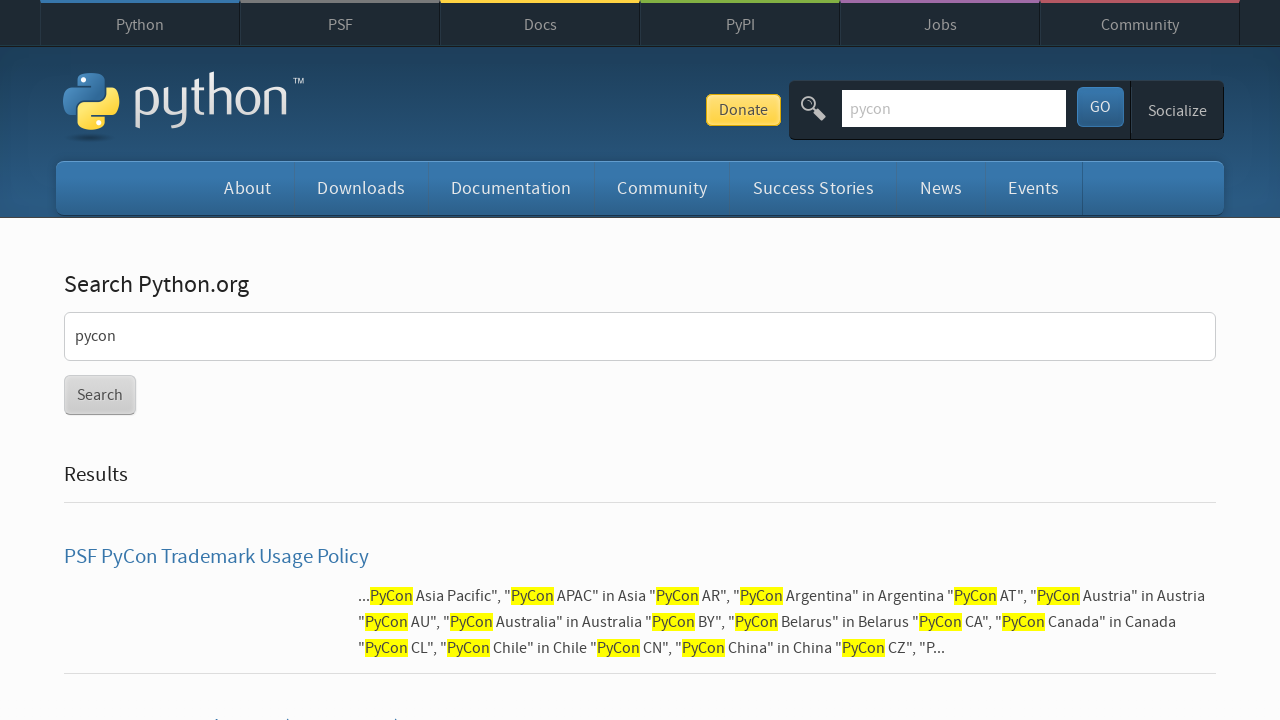

Verified search results were found (no 'No results found' message)
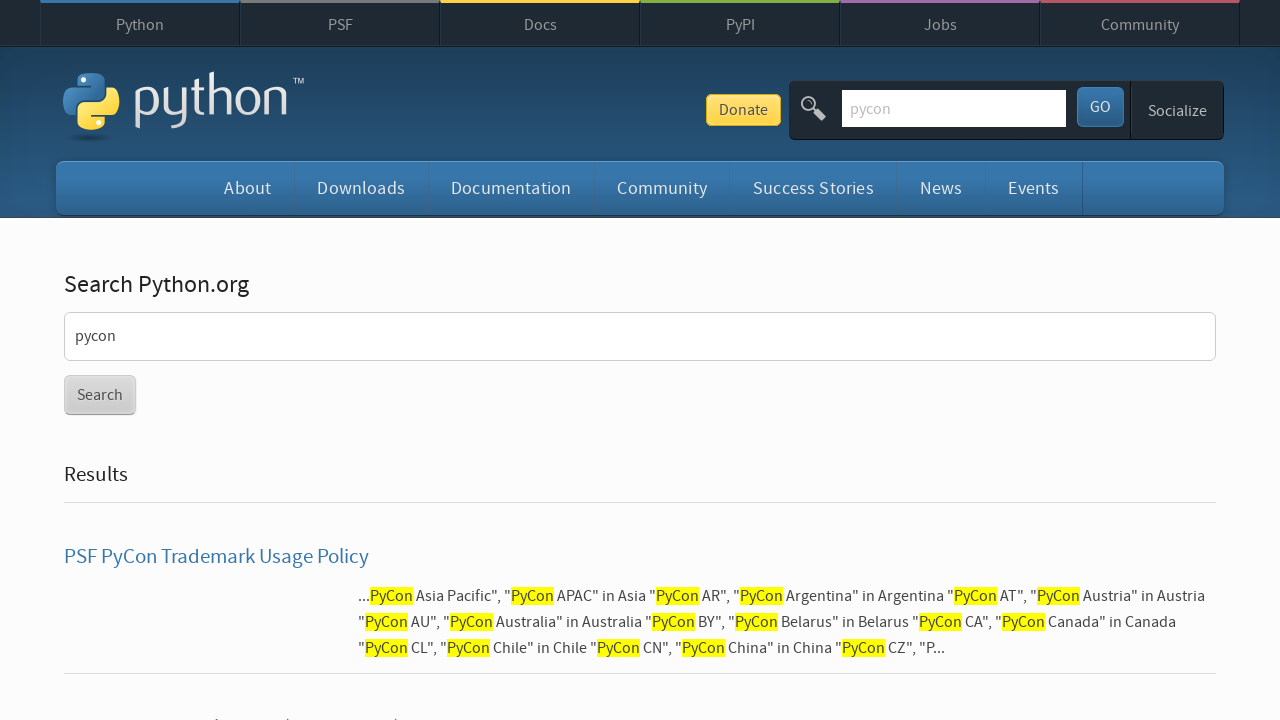

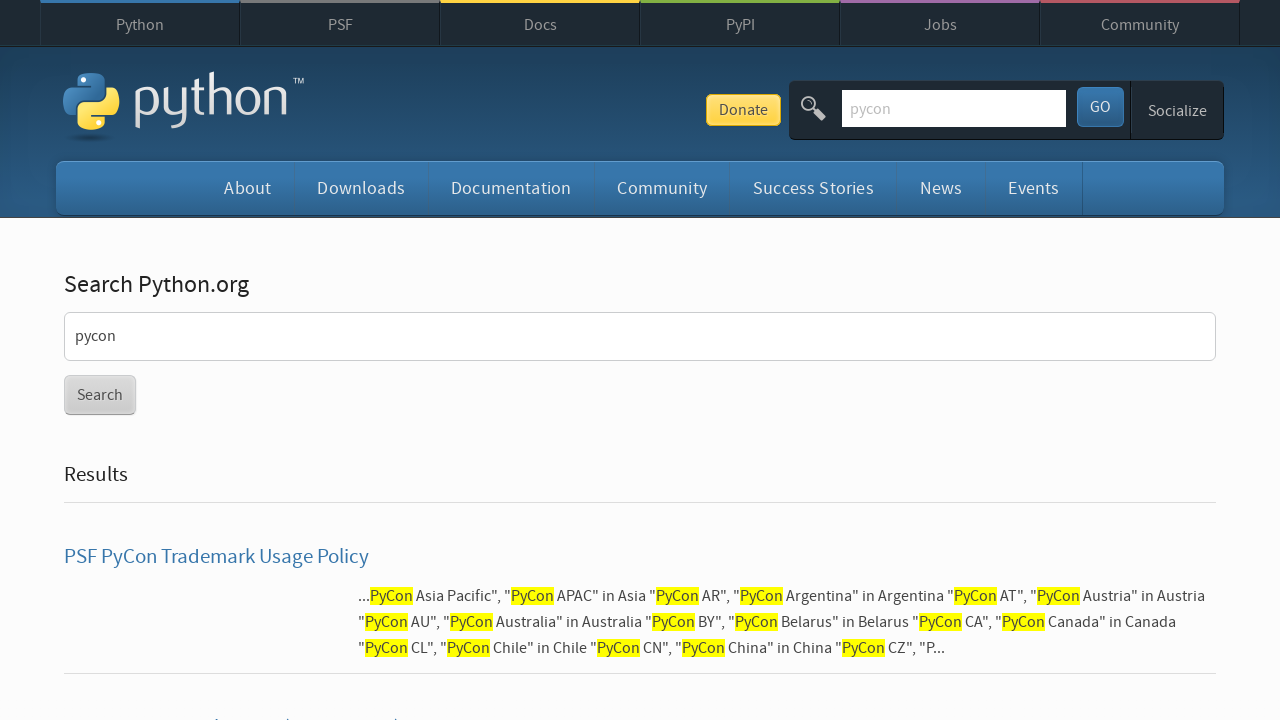